Tests ParaBank account registration by filling out the registration form with randomly generated user information

Starting URL: https://parabank.parasoft.com/parabank/index.htm

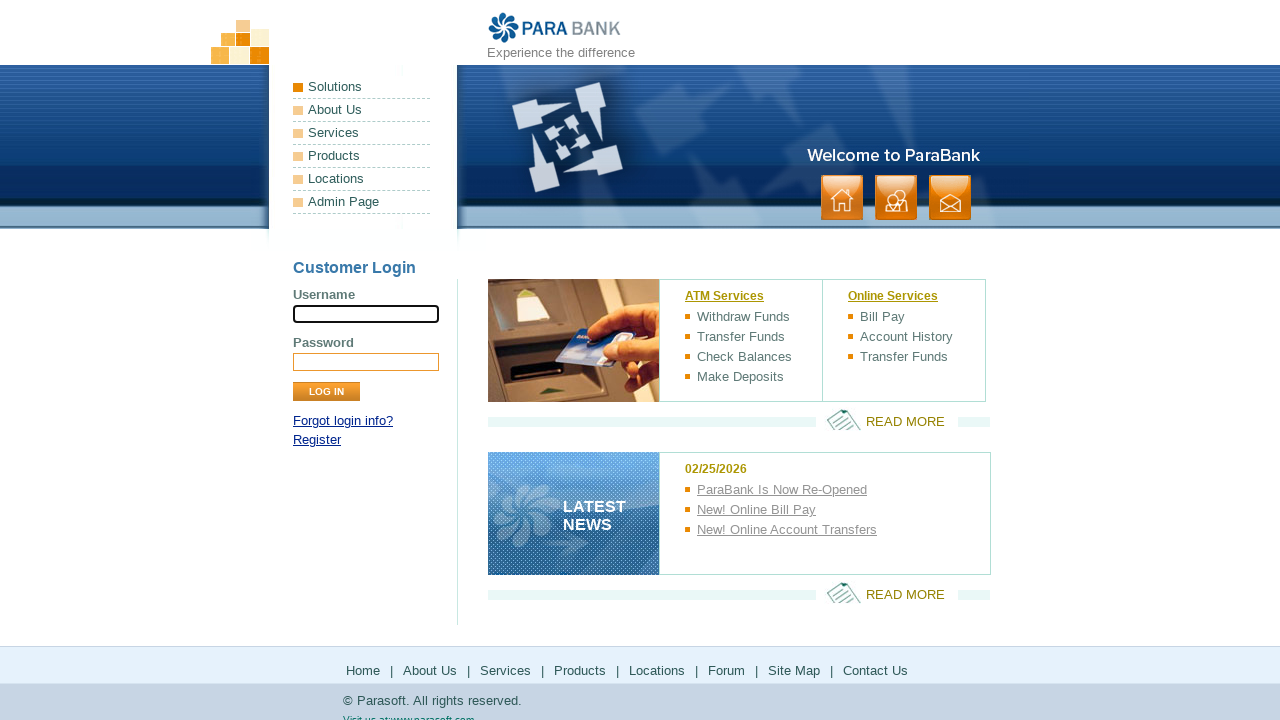

Clicked Register link at (317, 440) on xpath=//a[contains(text(),'Register')]
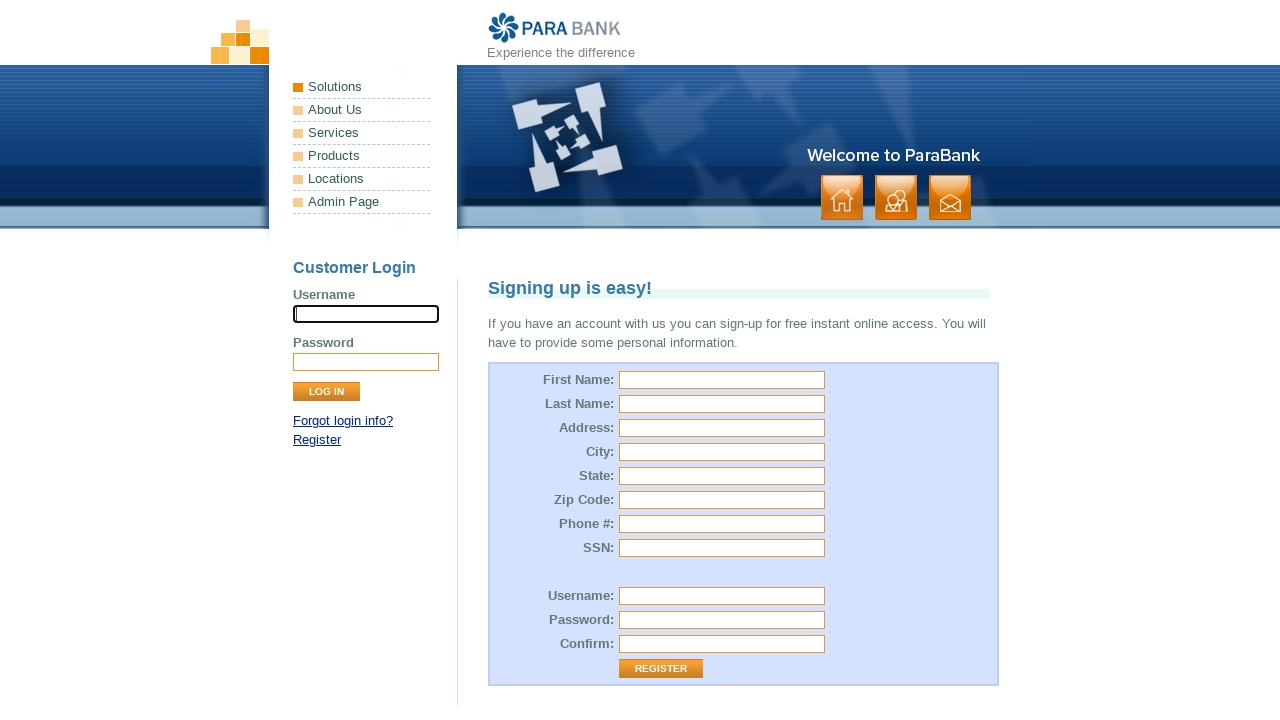

Registration form loaded with 'Signing up is easy!' header
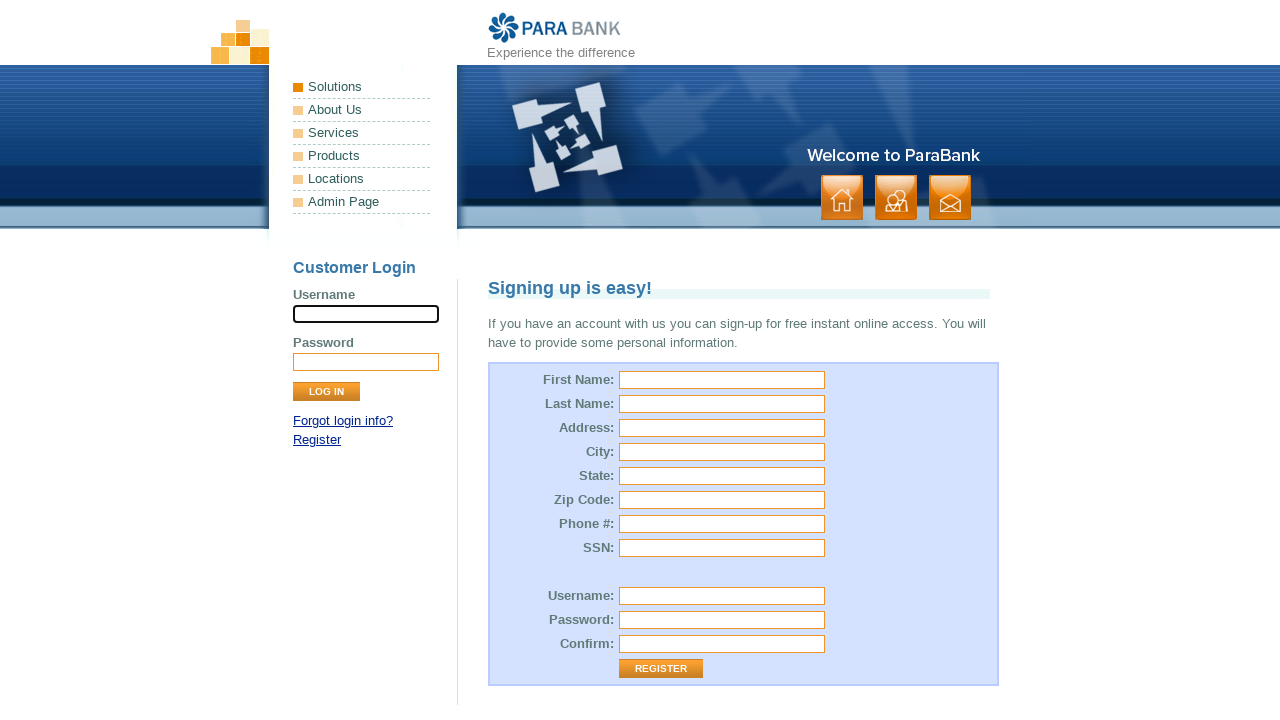

Clicked First Name input field at (722, 380) on xpath=//input[@id='customer.firstName']
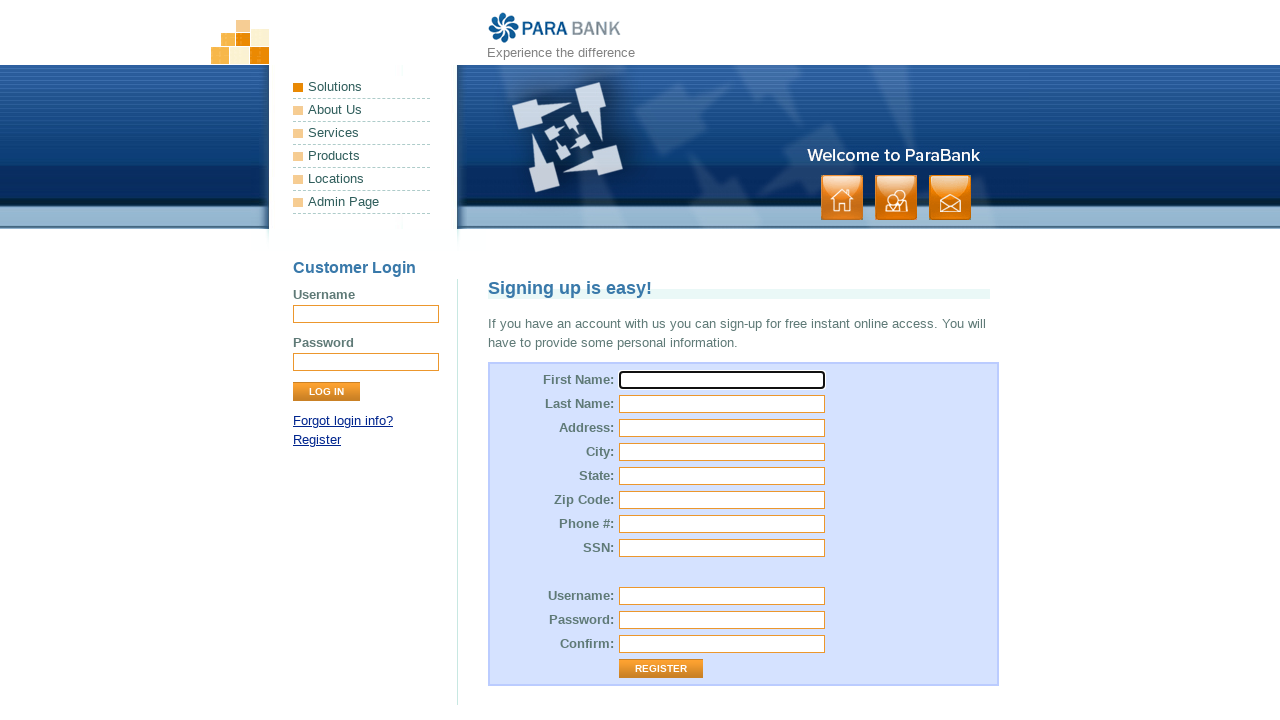

Filled First Name field with 'myfirstname_abc1234' on //input[@id='customer.firstName']
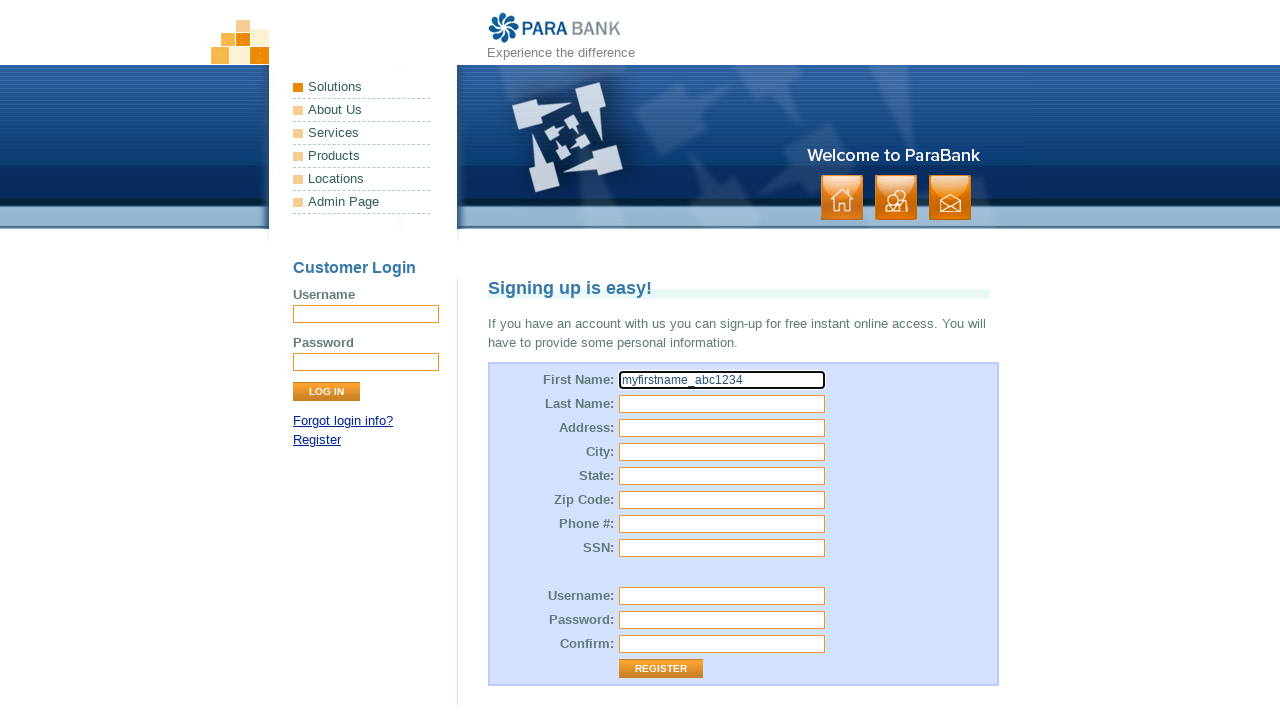

Clicked Last Name input field at (722, 404) on xpath=//input[@id='customer.lastName']
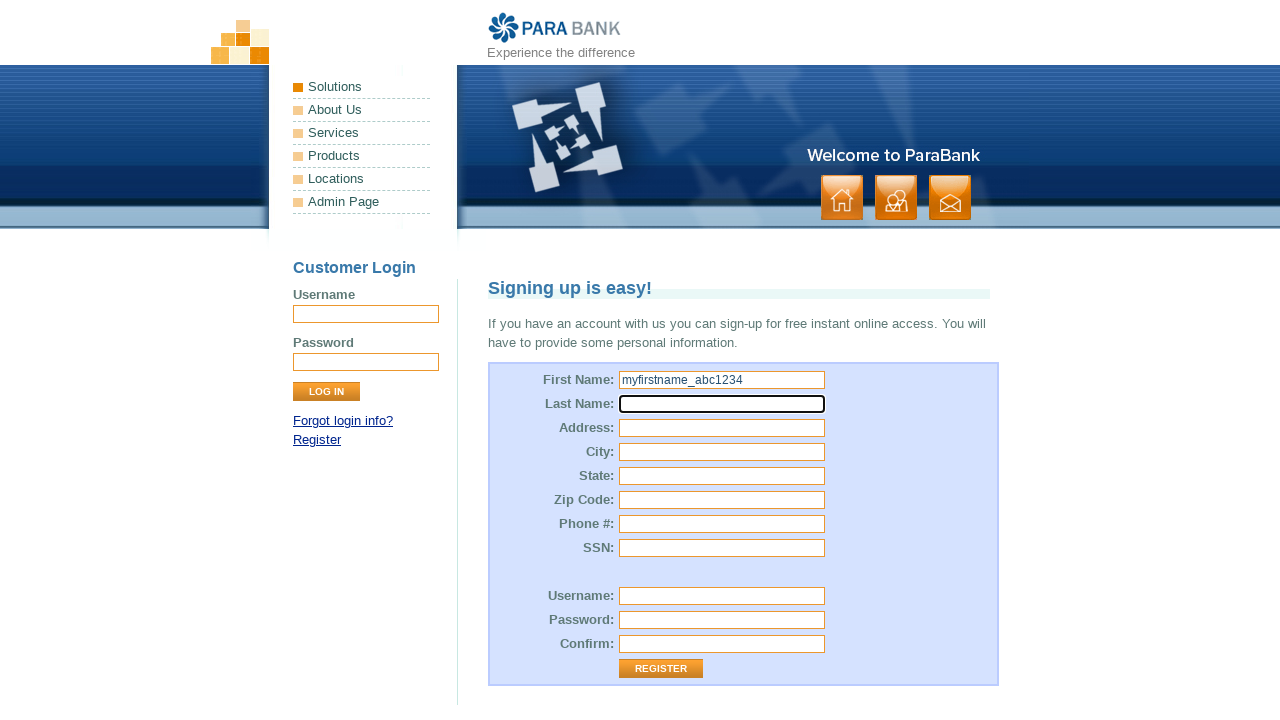

Filled Last Name field with 'mylastname_xyz5678' on //input[@id='customer.lastName']
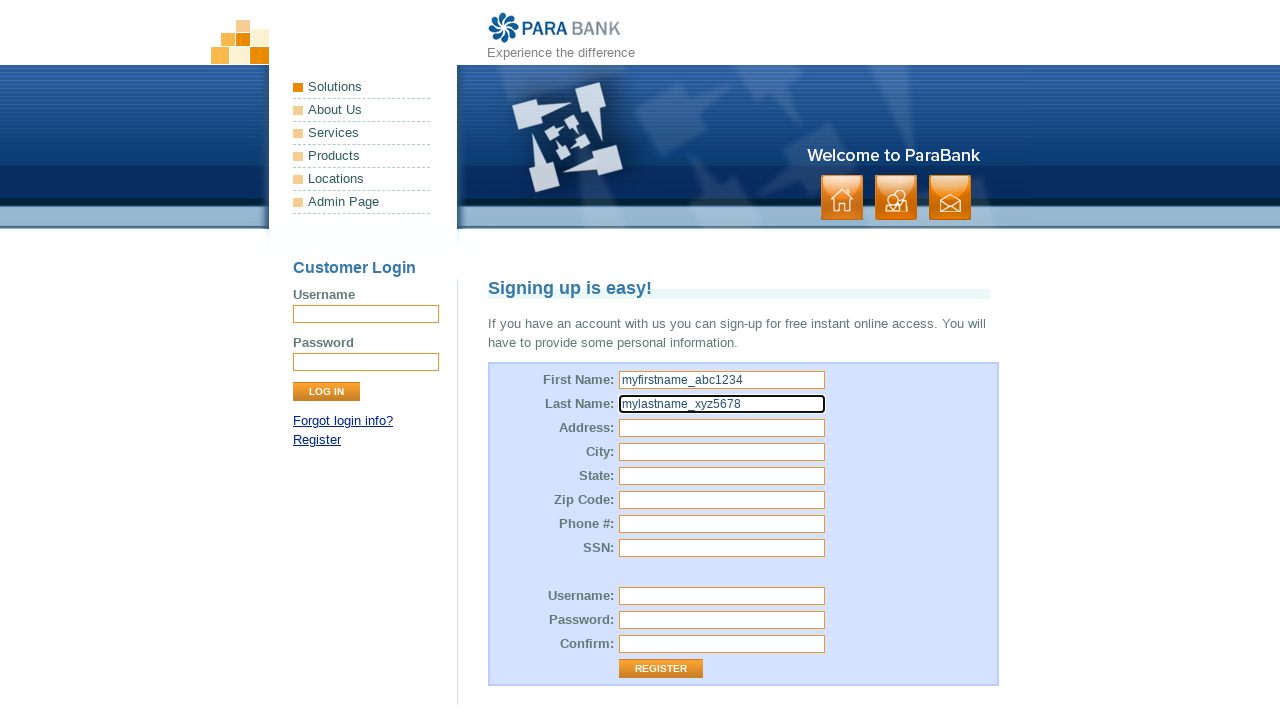

Clicked Address/Street input field at (722, 428) on xpath=//input[@id='customer.address.street']
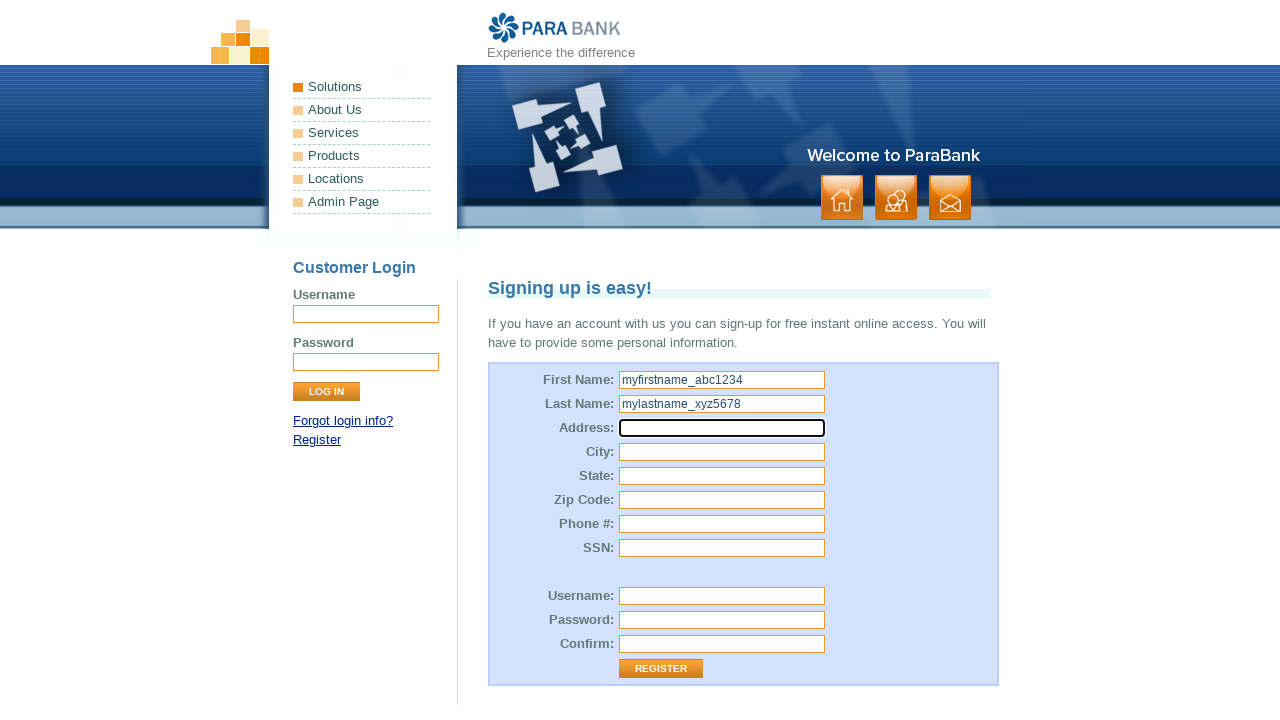

Filled Address/Street field with 'myaddress_123mainstreetapartment456unit' on //input[@id='customer.address.street']
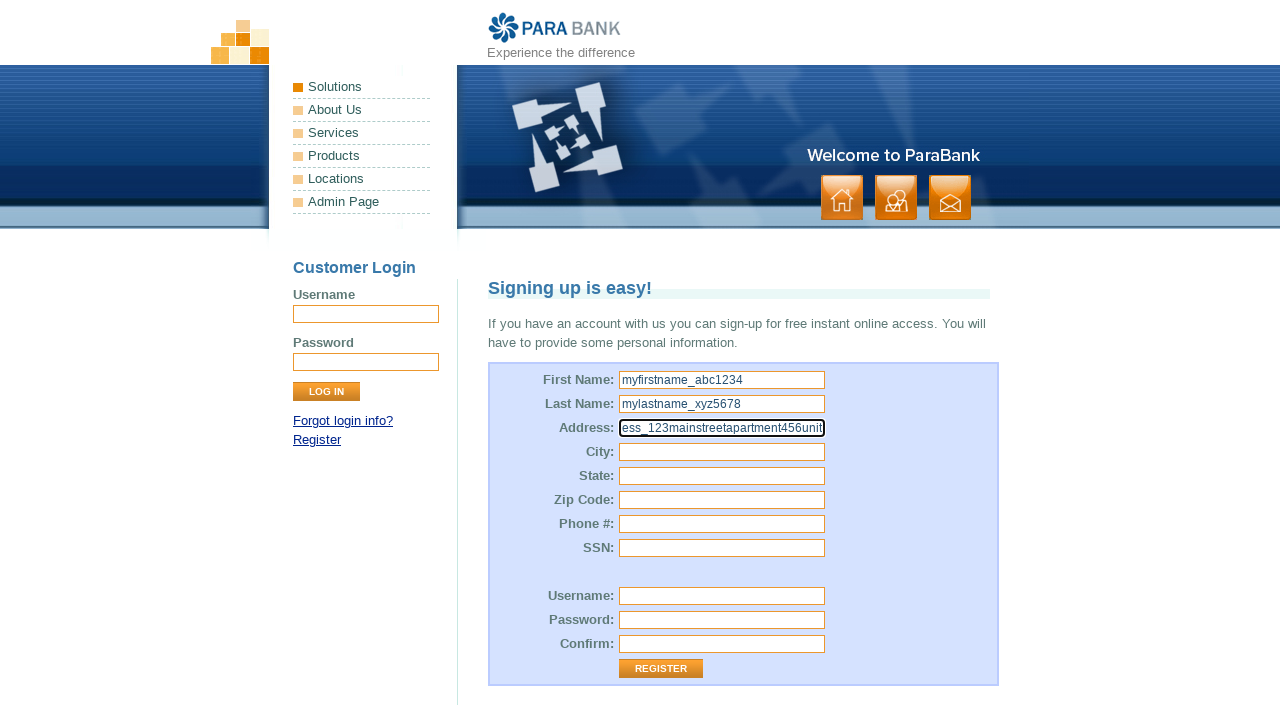

Clicked City input field at (722, 452) on xpath=//input[@id='customer.address.city']
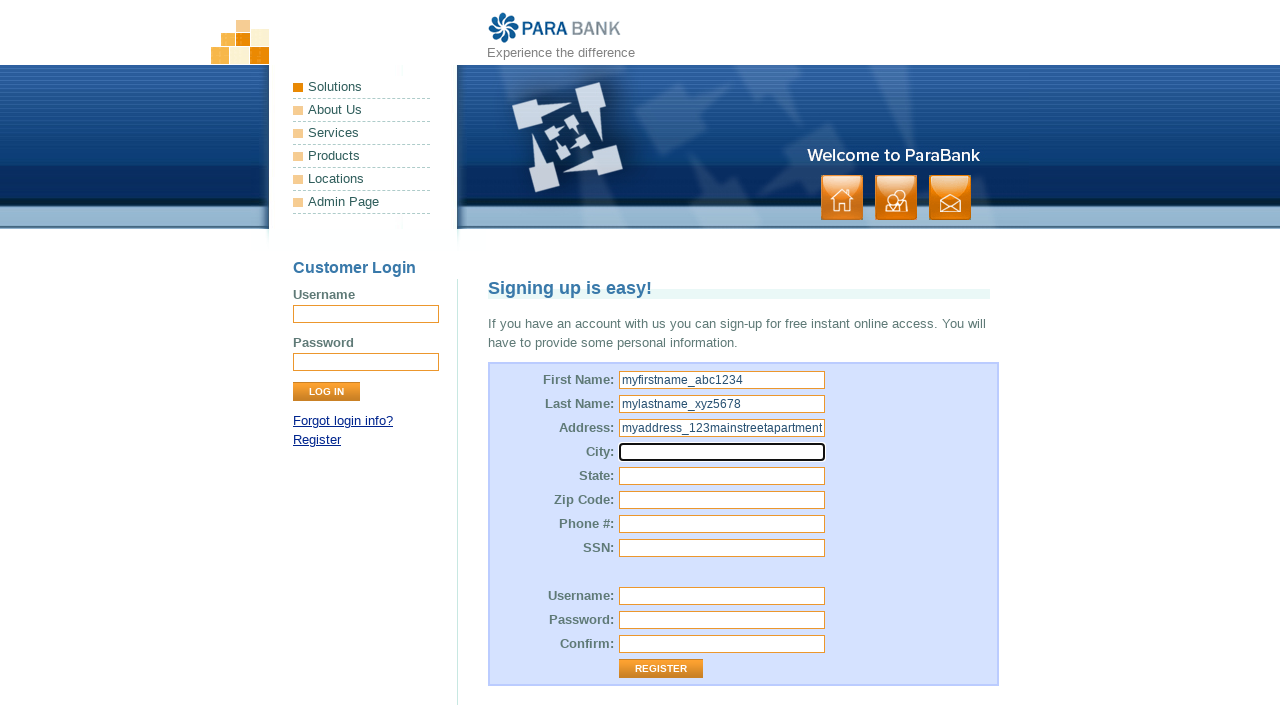

Filled City field with 'mycity_springfield' on //input[@id='customer.address.city']
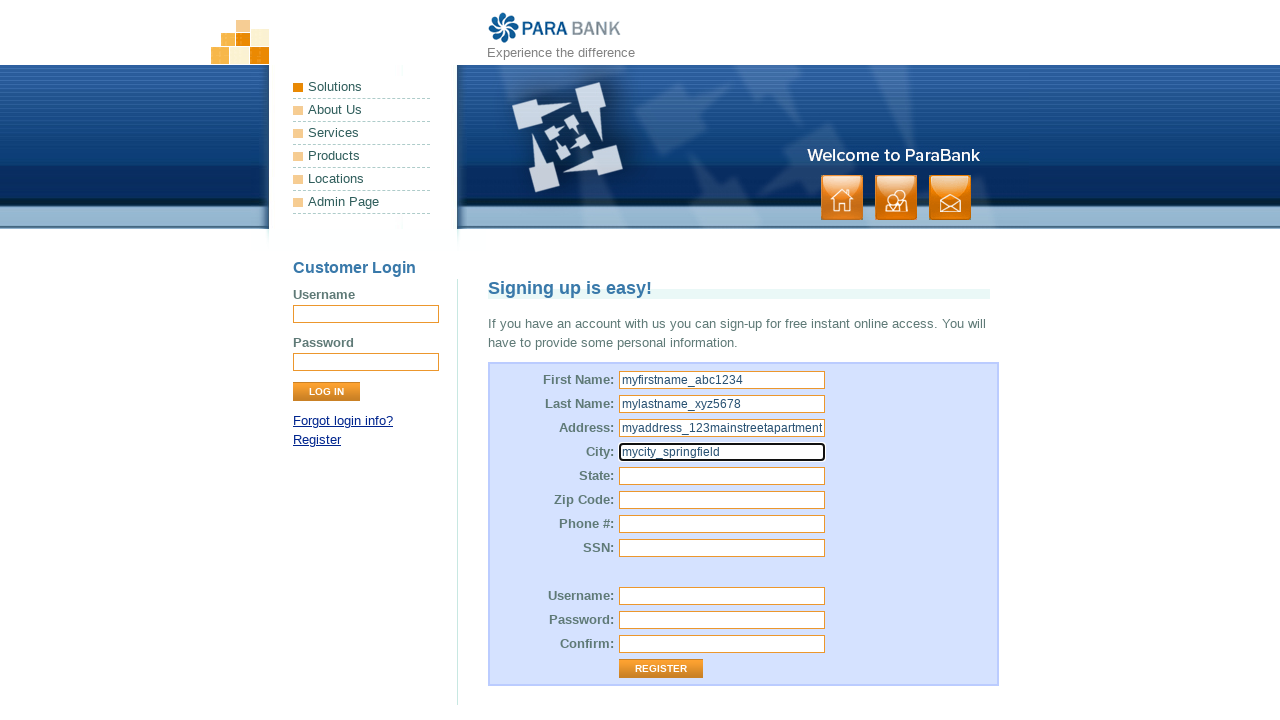

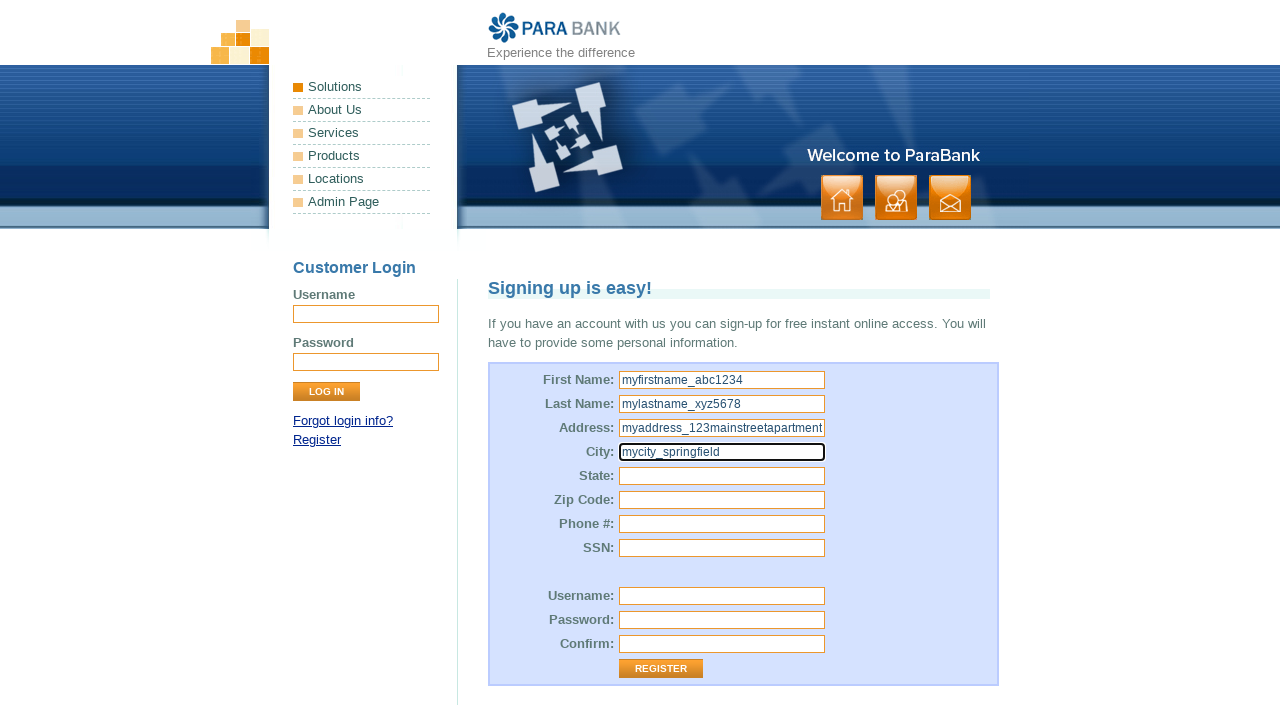